Tests navigation to the Demo Site page and verifies the Register heading is displayed

Starting URL: https://practice.automationtesting.in/

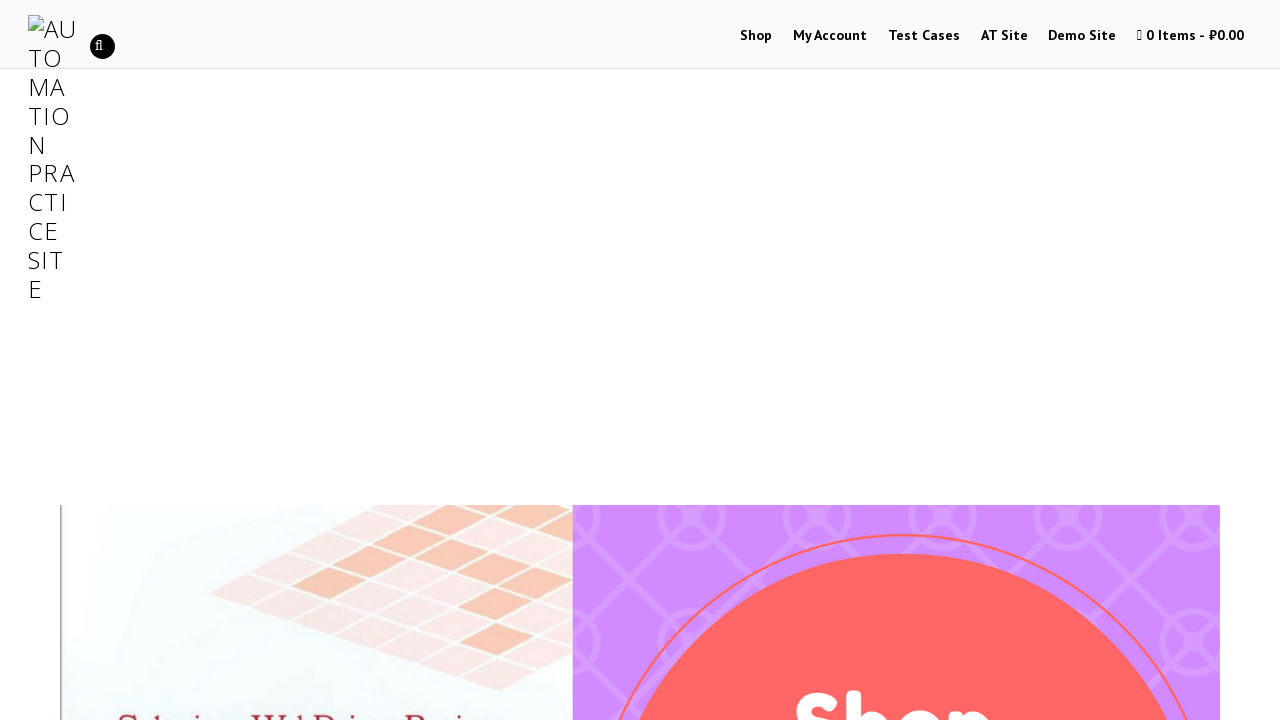

Clicked on Demo Site menu link at (1082, 36) on #menu-item-251 > a
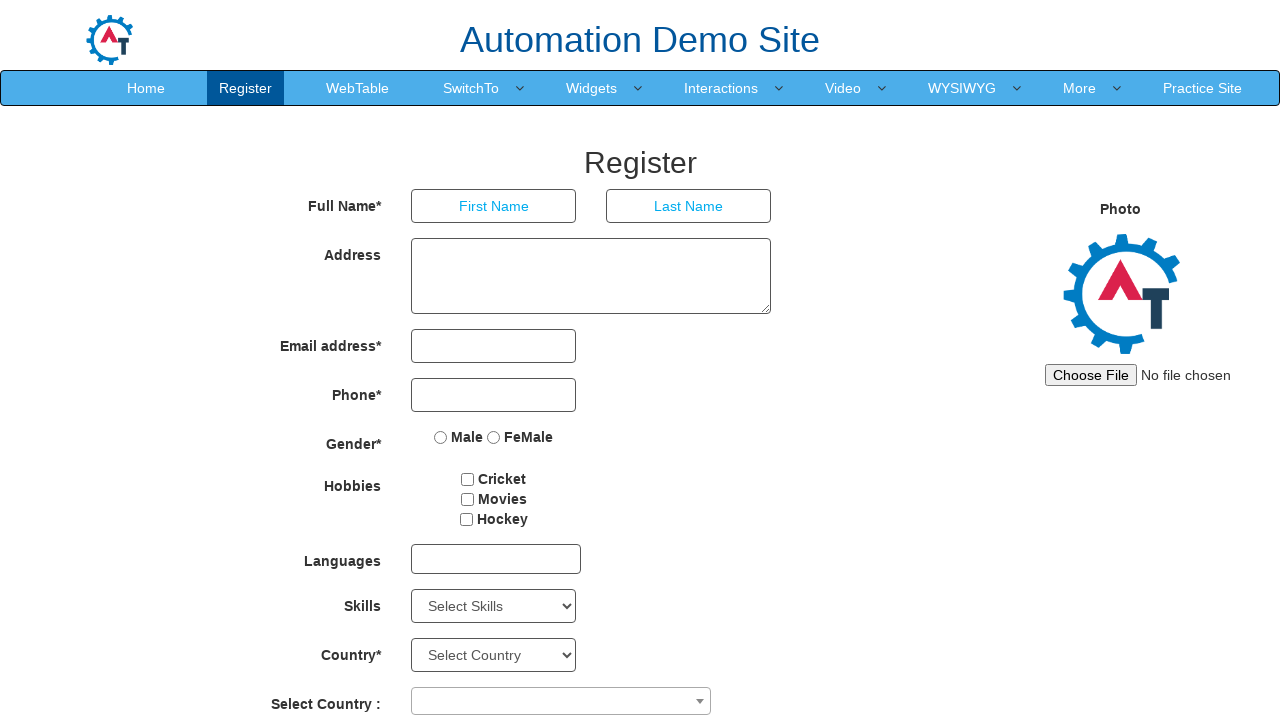

Register heading is now visible on Demo Site page
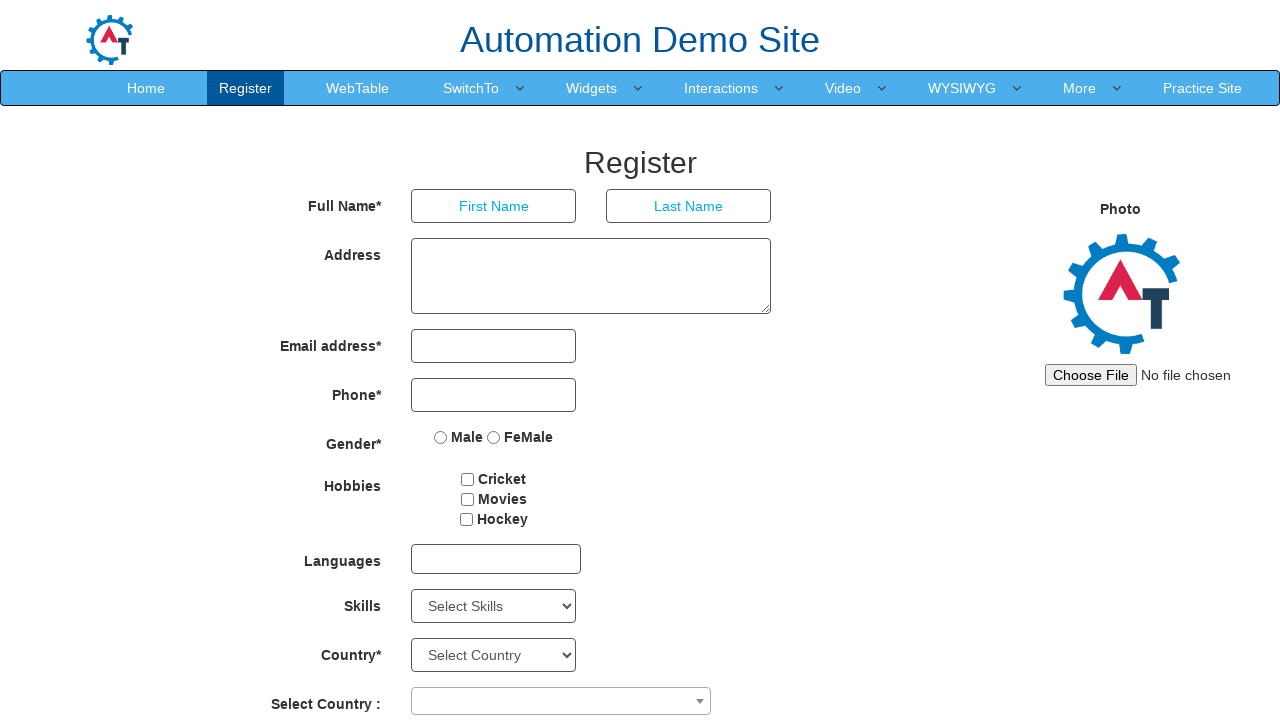

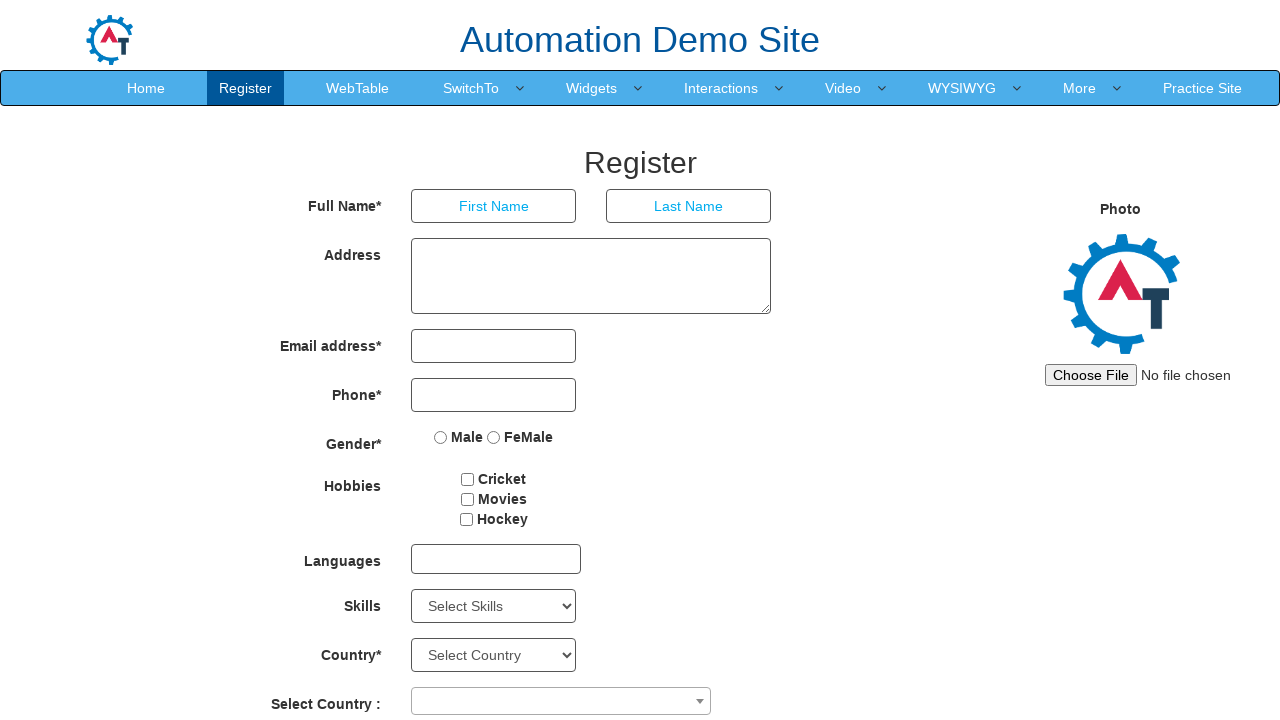